Navigates to the SF Bokhandeln (Swedish bookstore) website and verifies the page loads successfully by checking for the page title.

Starting URL: https://www.sfbok.se/

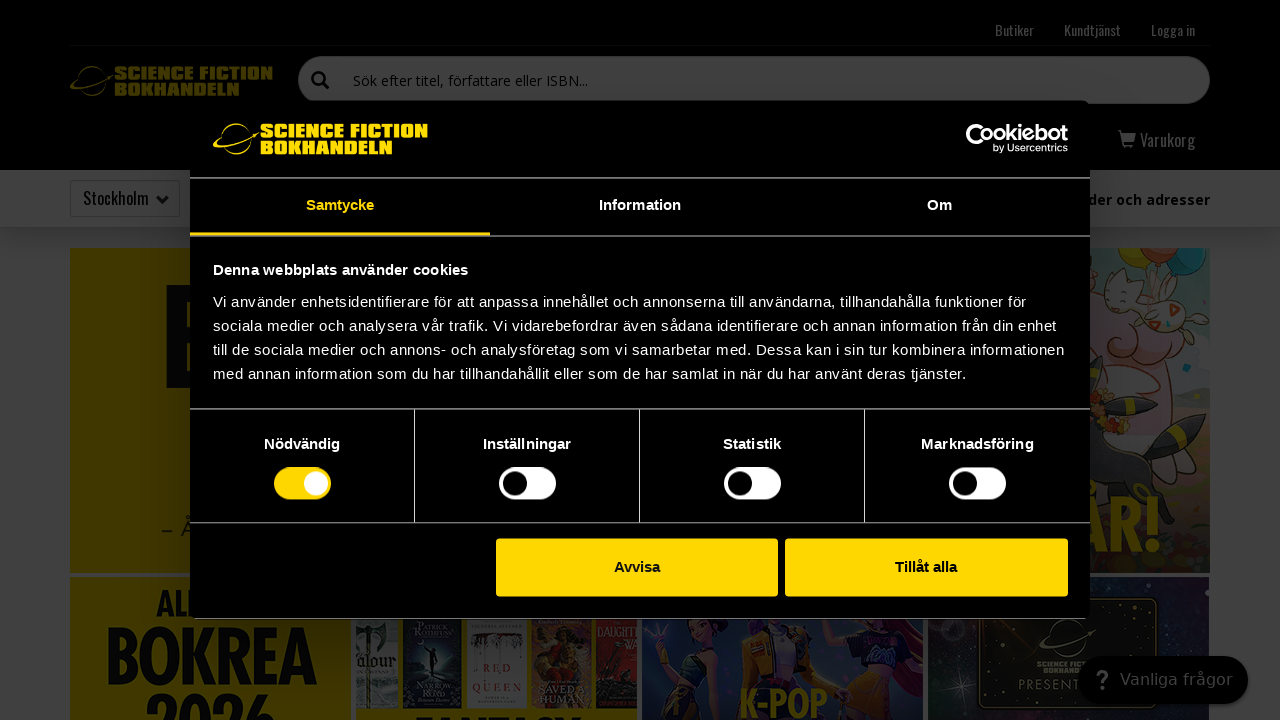

Navigated to SF Bokhandeln website (https://www.sfbok.se/)
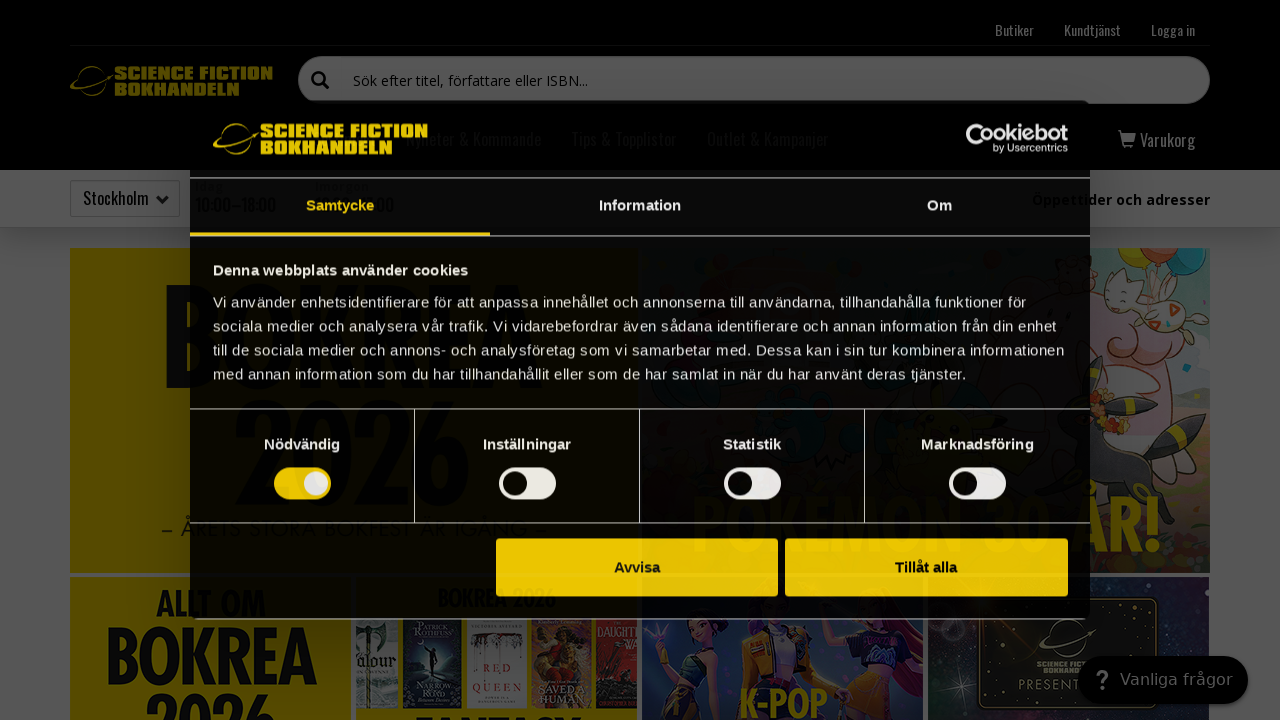

Page loaded and DOM content rendered
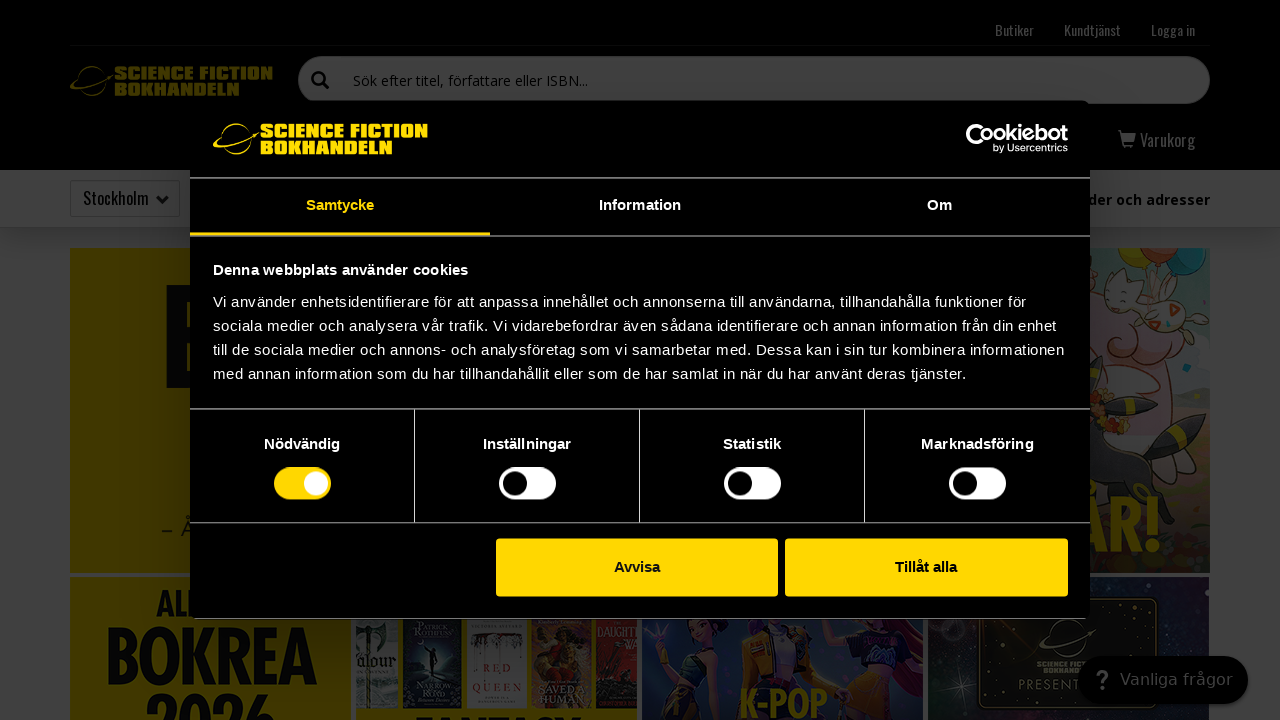

Verified page title exists: 'Science Fiction Bokhandeln'
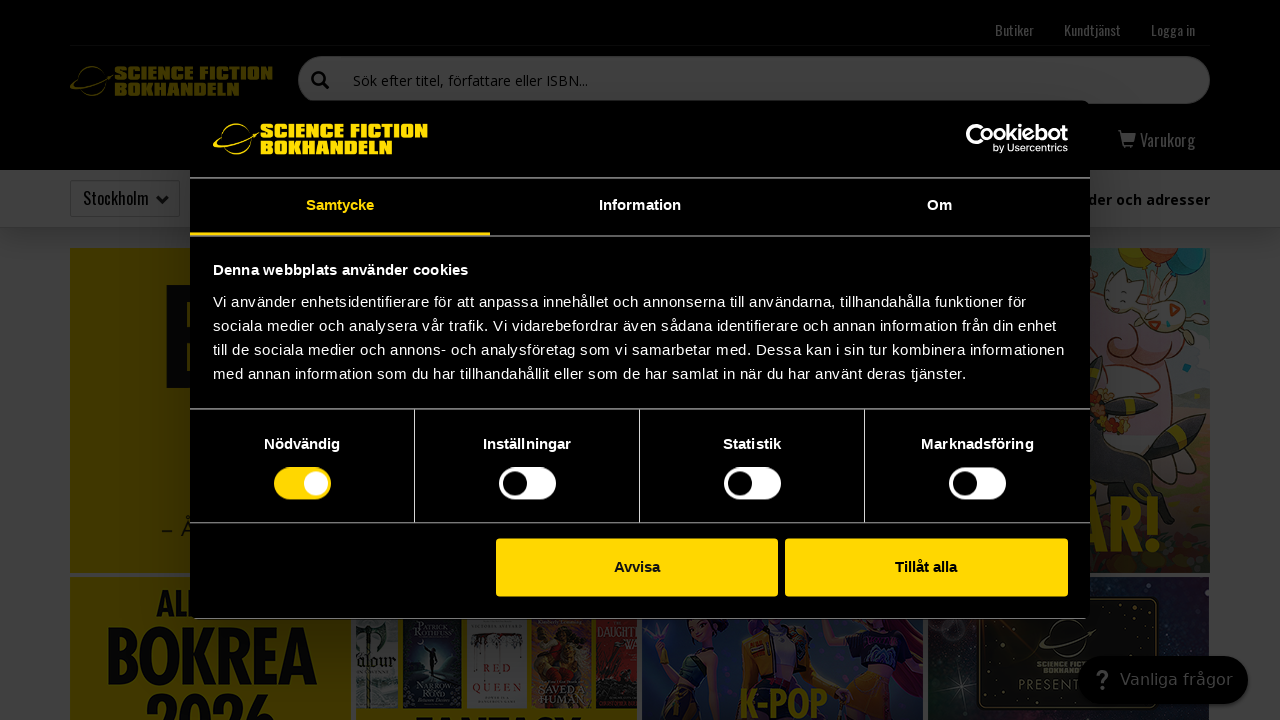

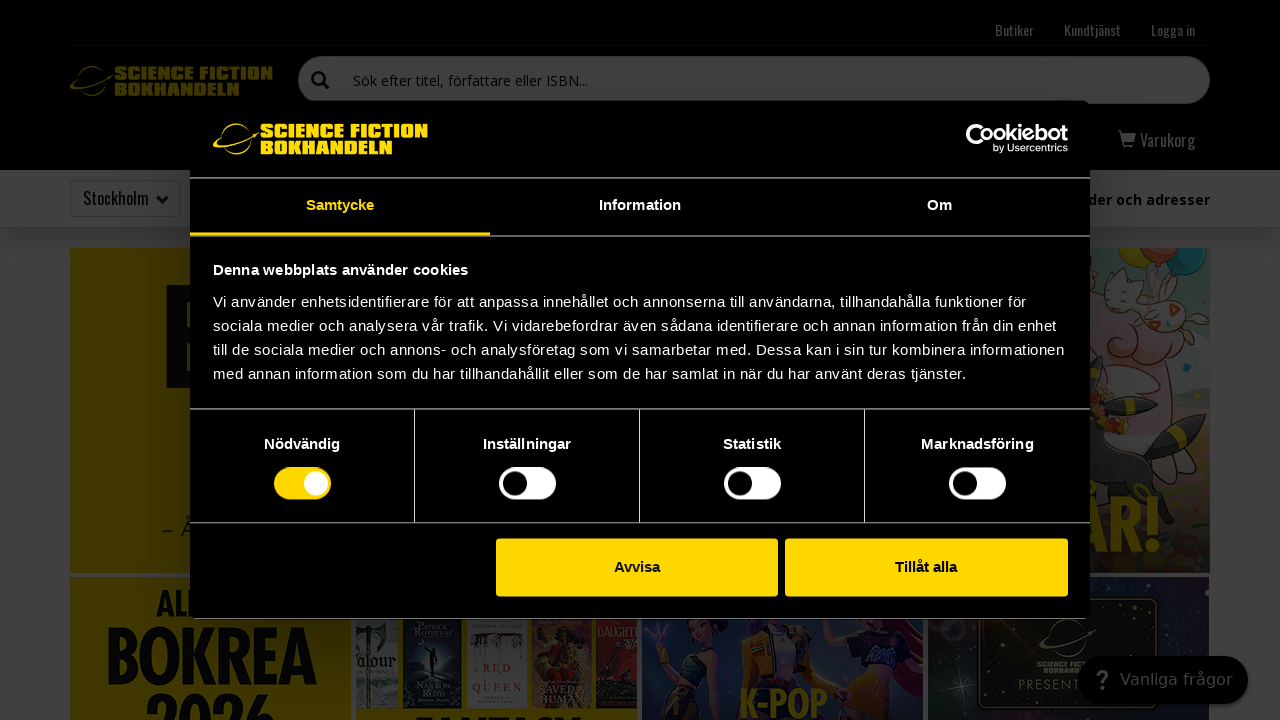